Tests geolocation functionality by clicking a button to get coordinates and waiting for the coordinates element to appear on the page.

Starting URL: https://bonigarcia.dev/selenium-webdriver-java/geolocation.html

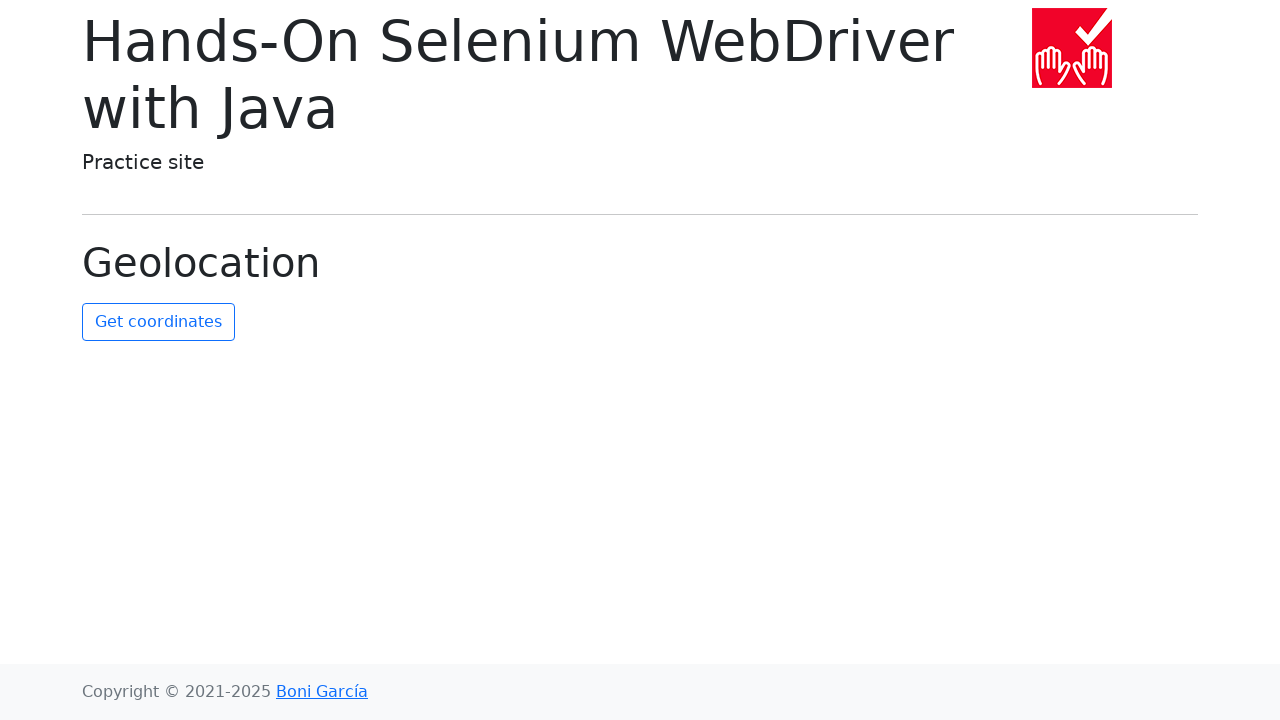

Navigated to geolocation test page
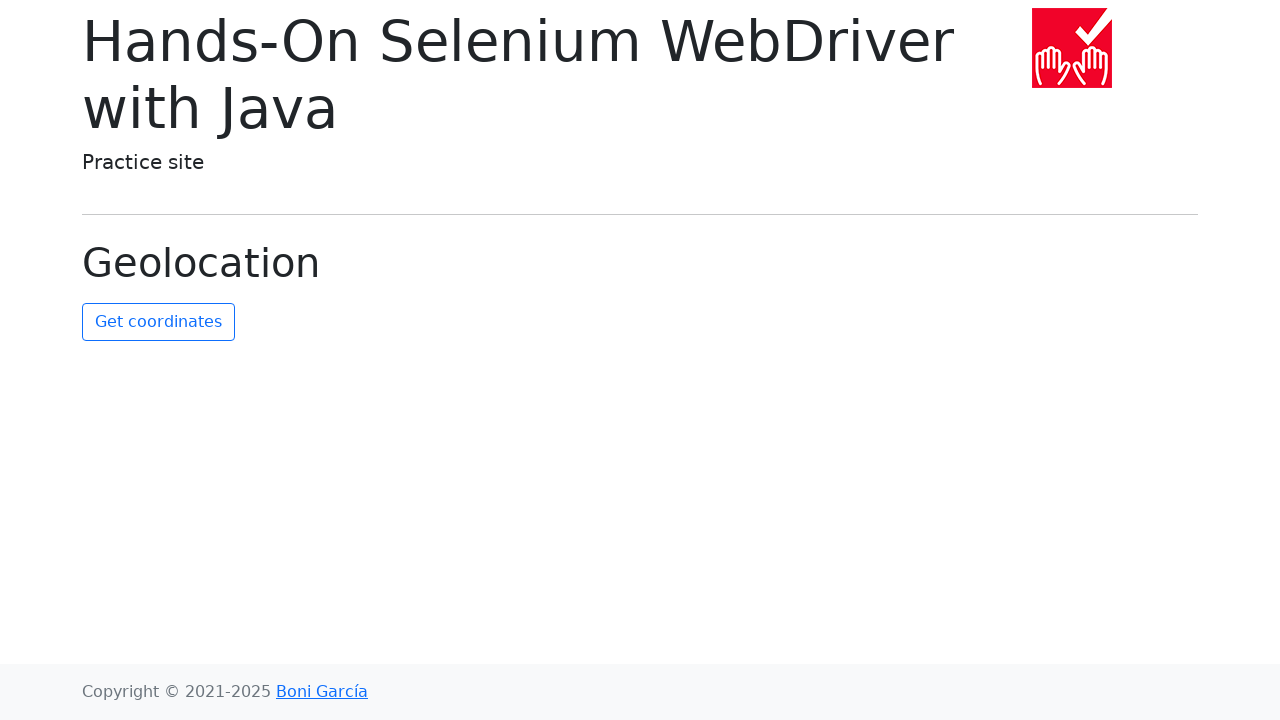

Clicked the 'Get Coordinates' button at (158, 322) on #get-coordinates
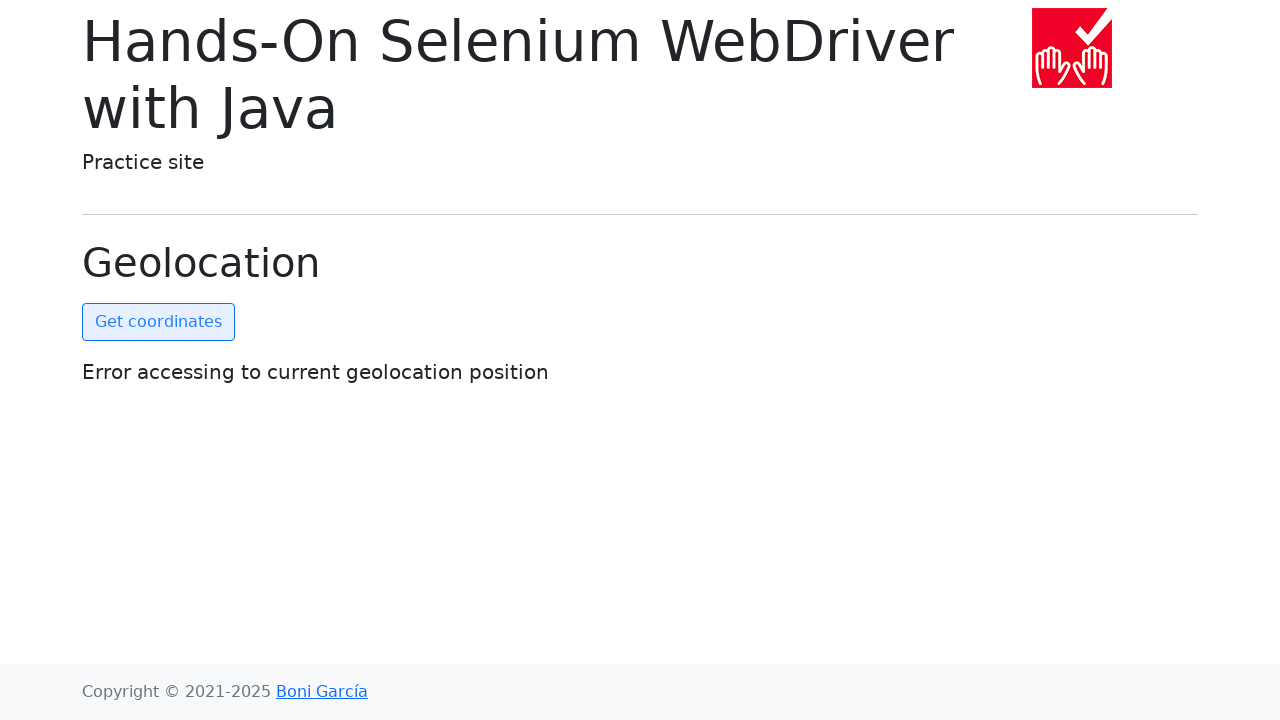

Coordinates element appeared on the page
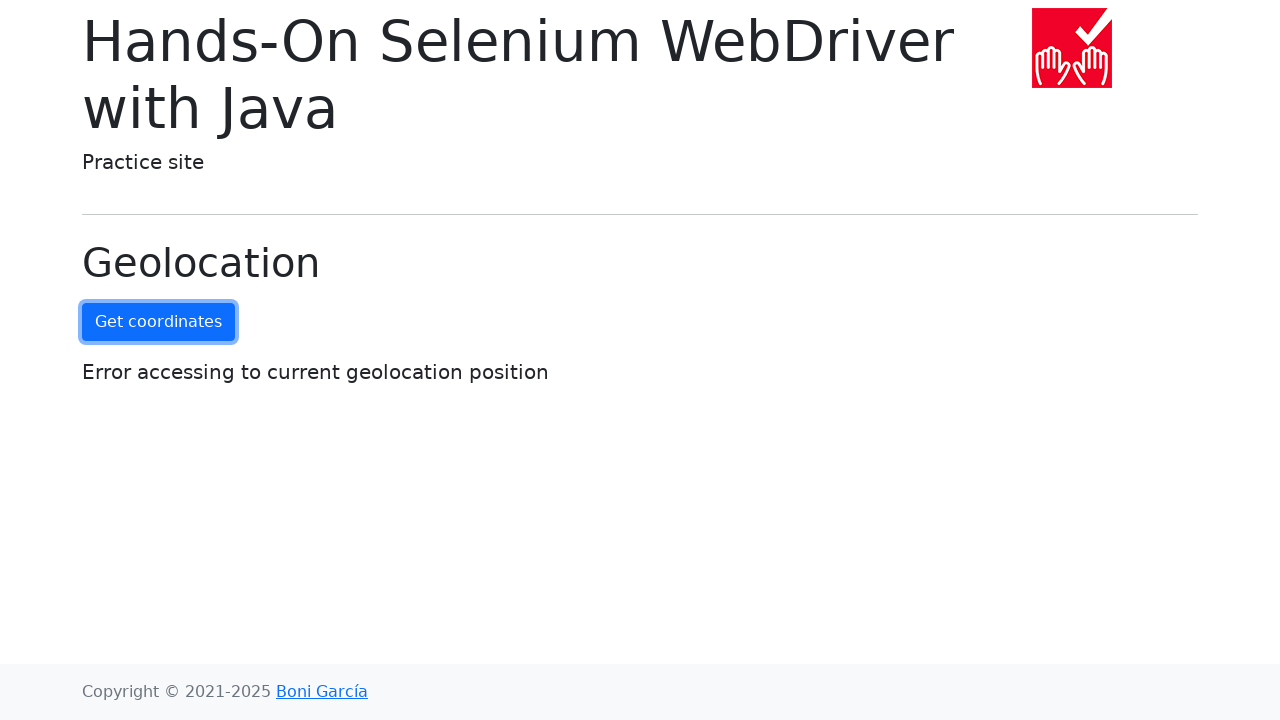

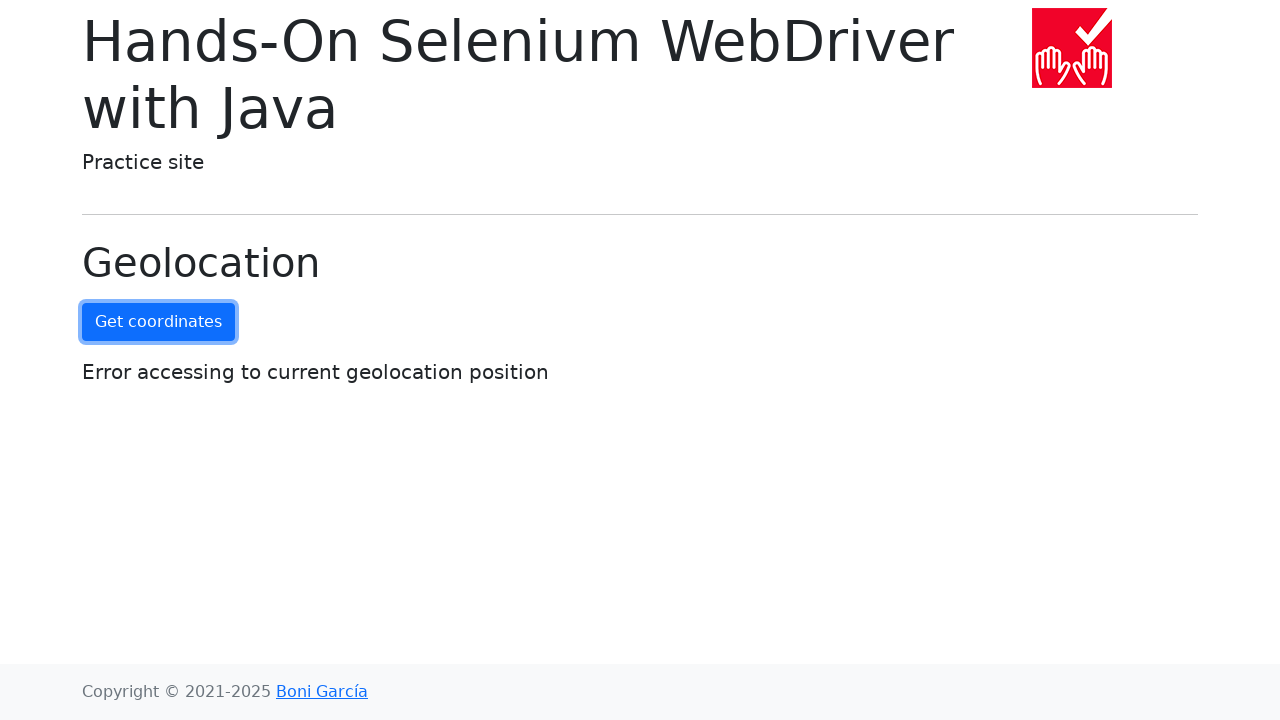